Tests browser window management by navigating to Meesho.com and manipulating the window size and position through various settings.

Starting URL: https://www.meesho.com/

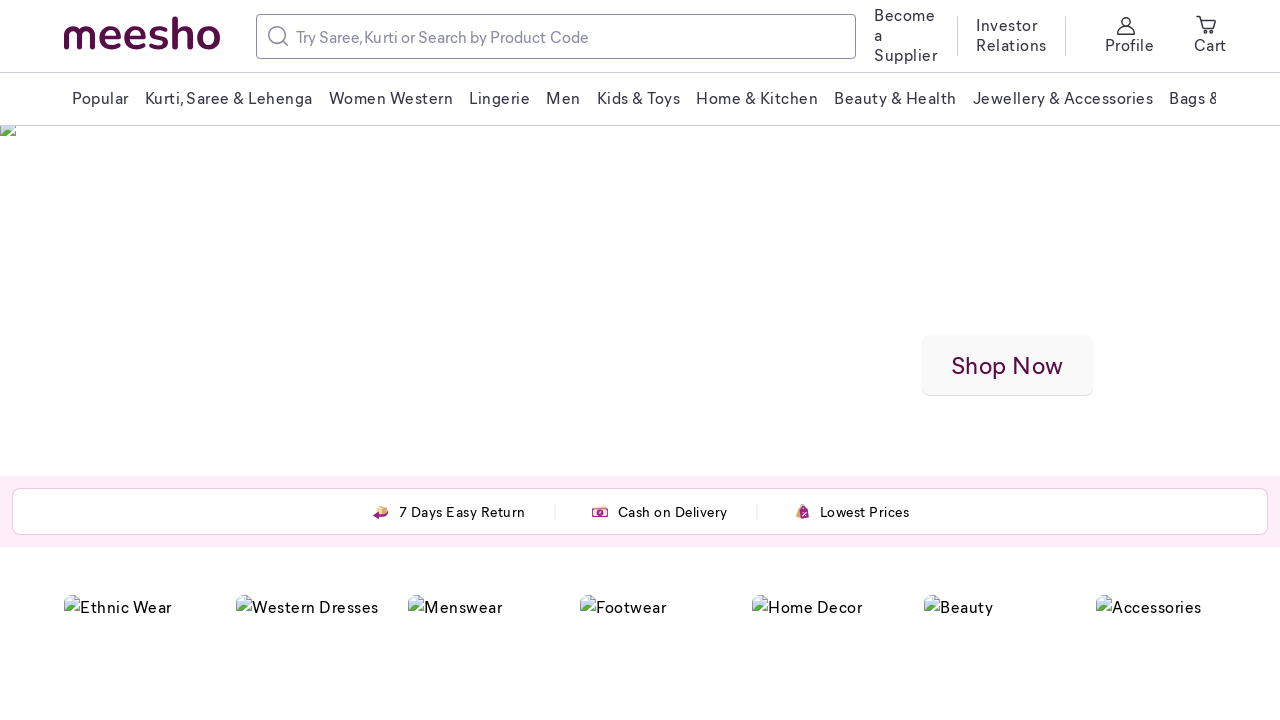

Retrieved current viewport size from page
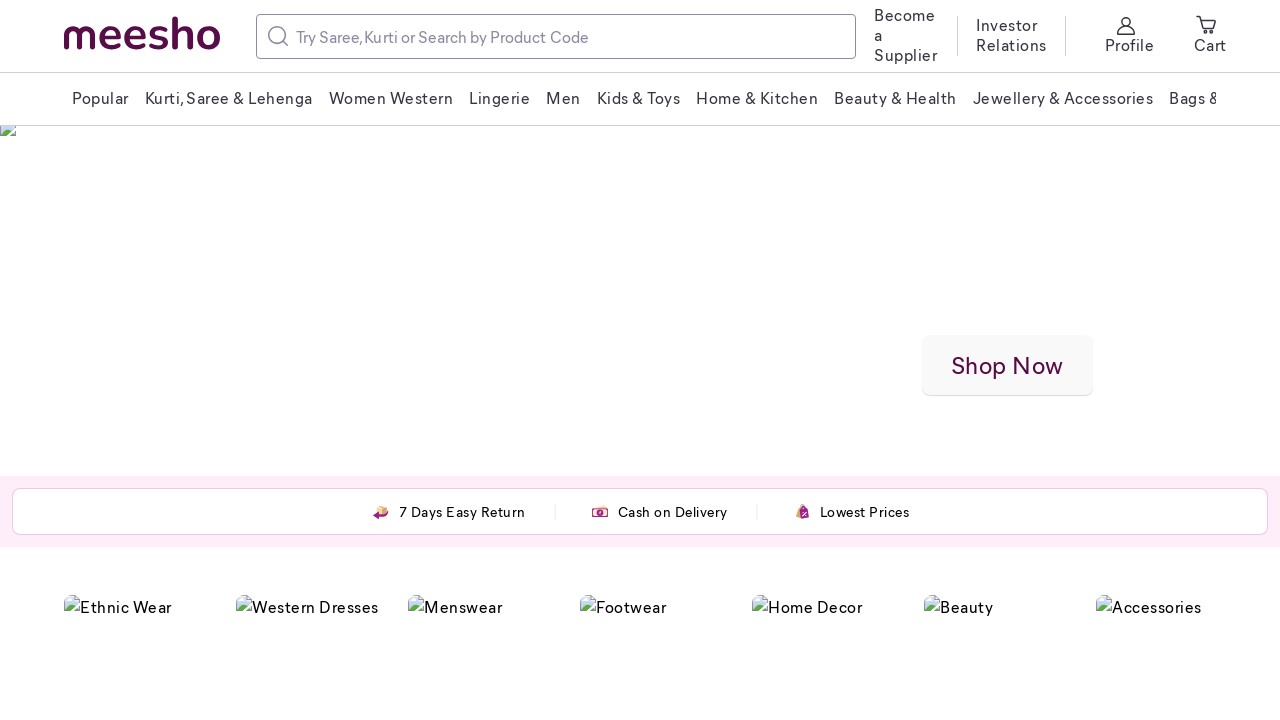

Set viewport size to 300x600 pixels
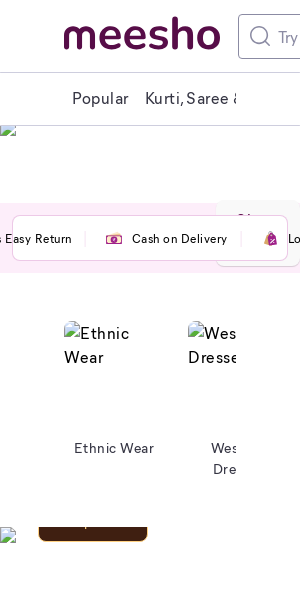

Waited 2 seconds to observe viewport change
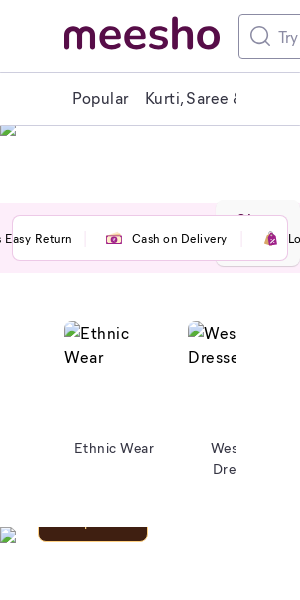

Set viewport size to 800x600 pixels
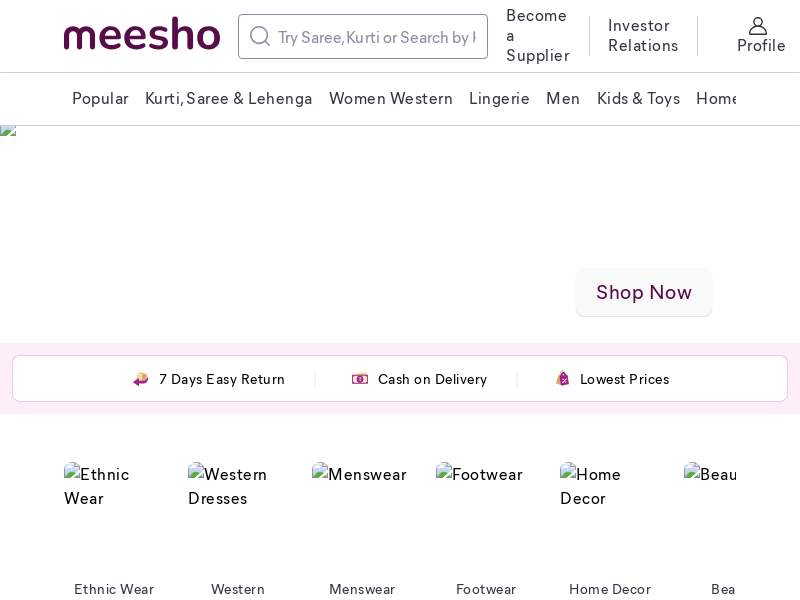

Waited 2 seconds to observe viewport change
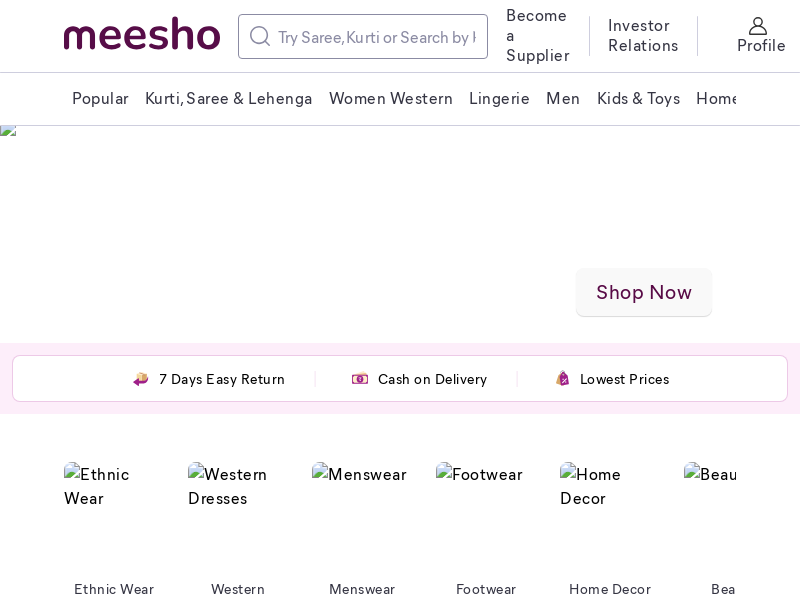

Set viewport size to 1024x768 pixels
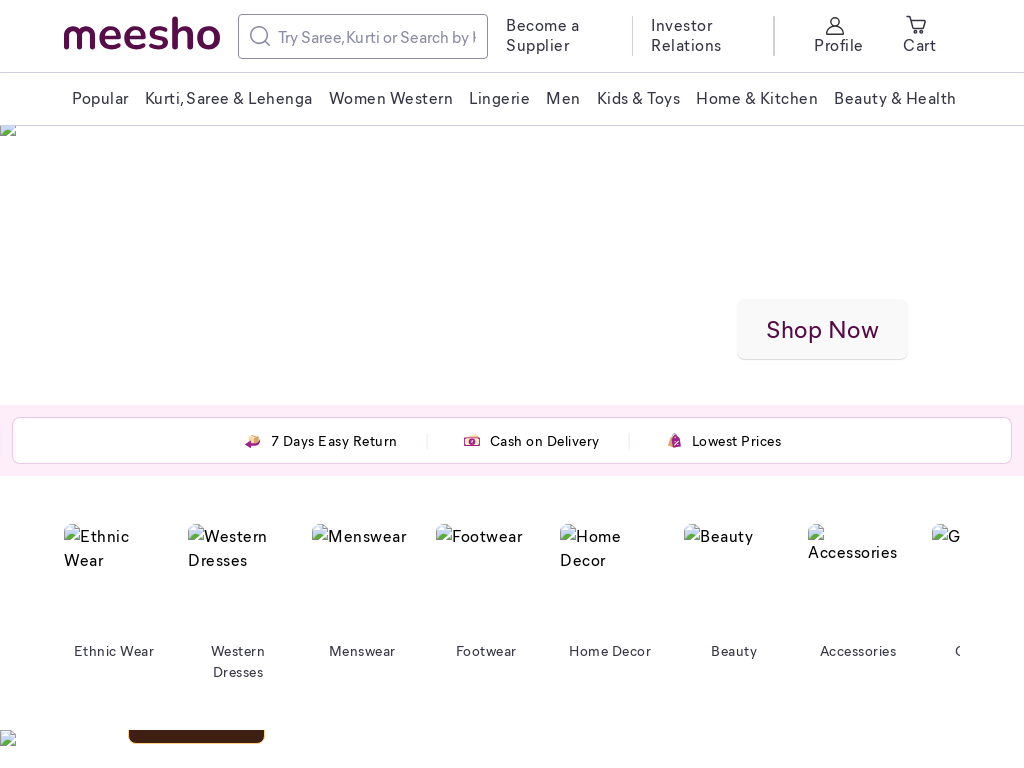

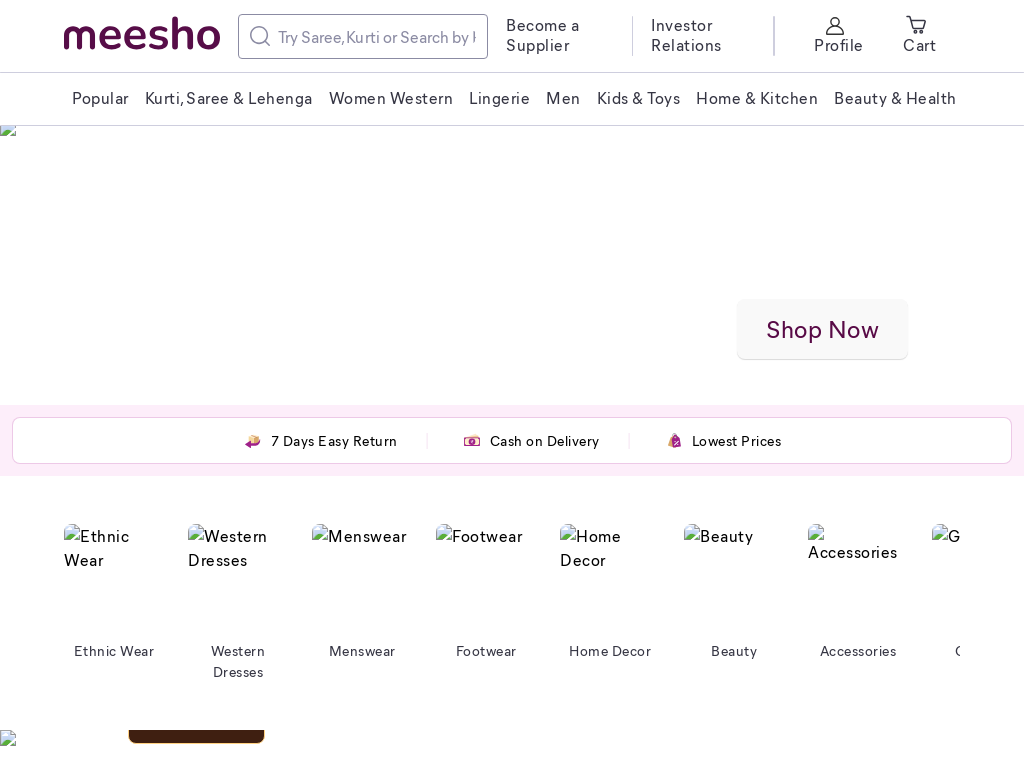